Tests dynamic content page by clicking the "click here" link to refresh content and observing changes.

Starting URL: https://the-internet.herokuapp.com/dynamic_content

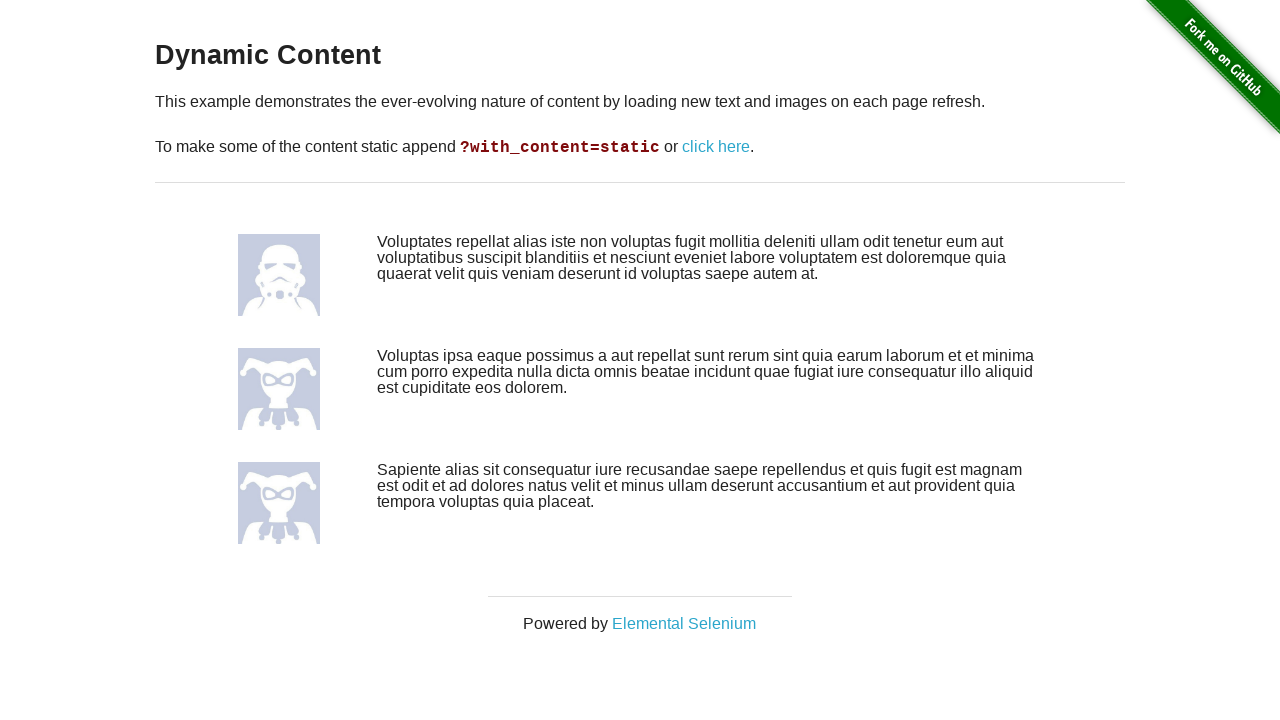

Dynamic Content page header loaded
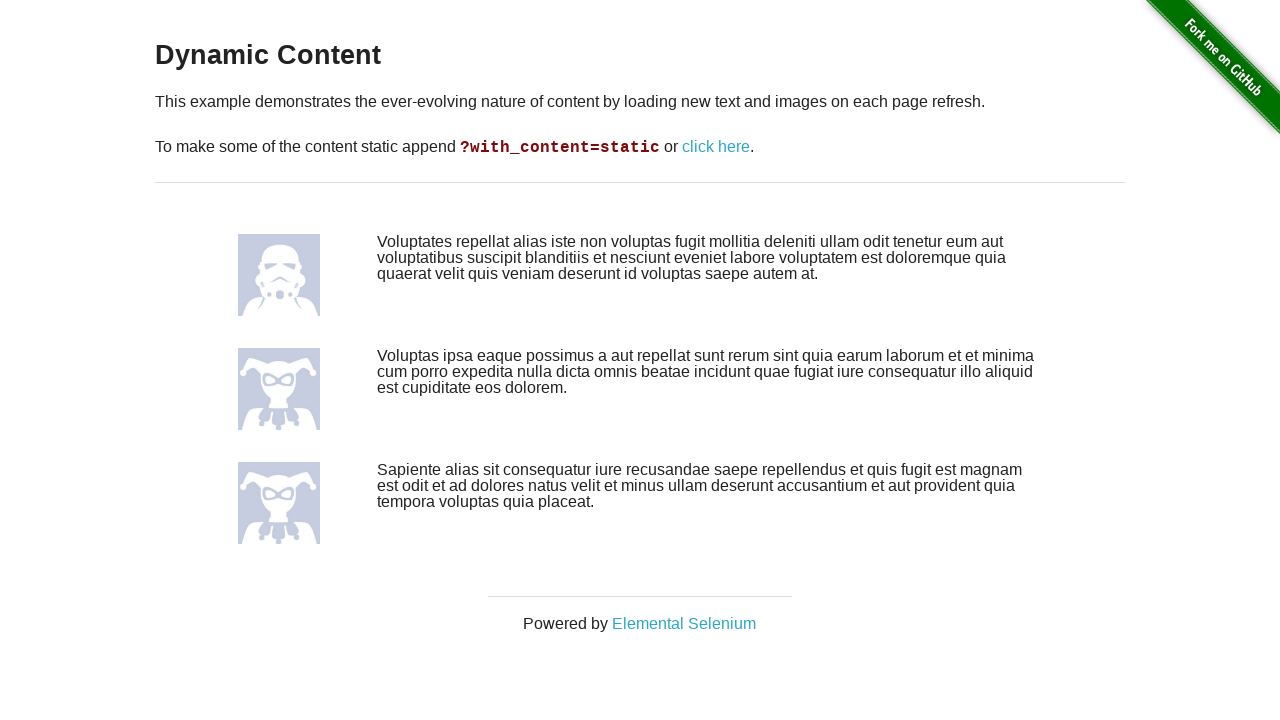

Initial content images loaded
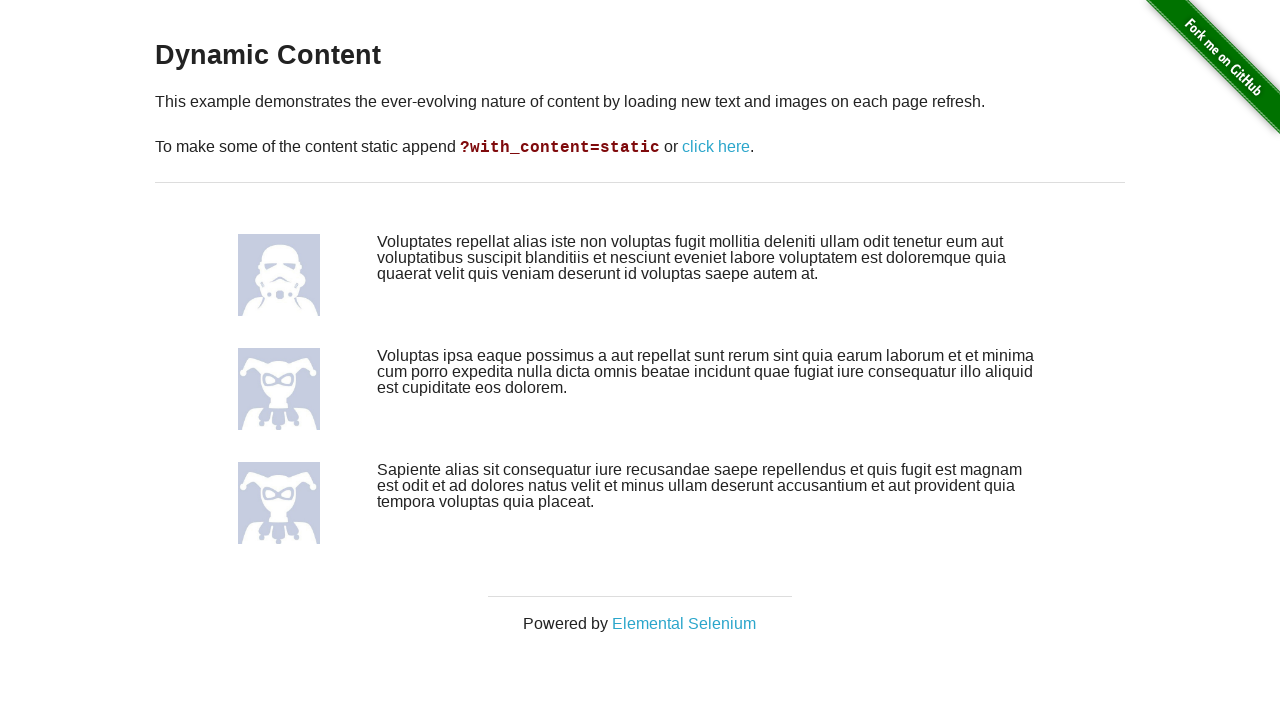

Clicked 'click here' link to refresh content at (716, 147) on xpath=//a[contains(text(),'click here')]
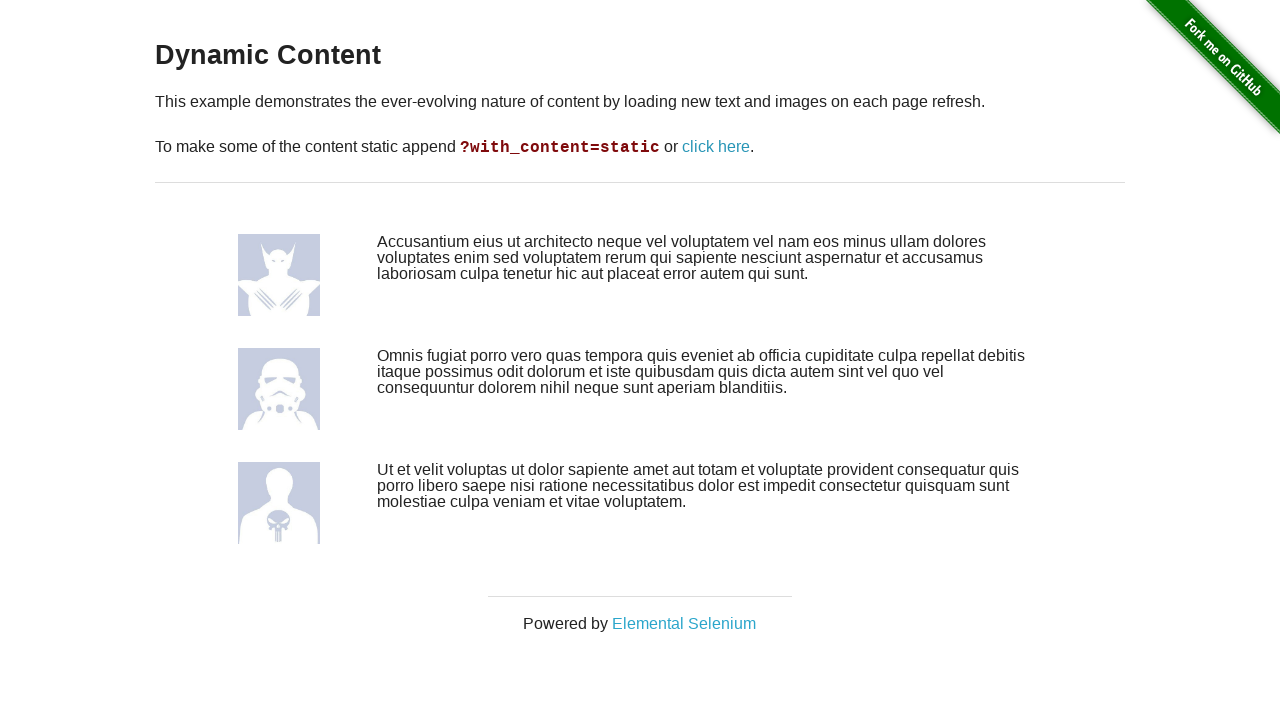

New content images loaded after refresh
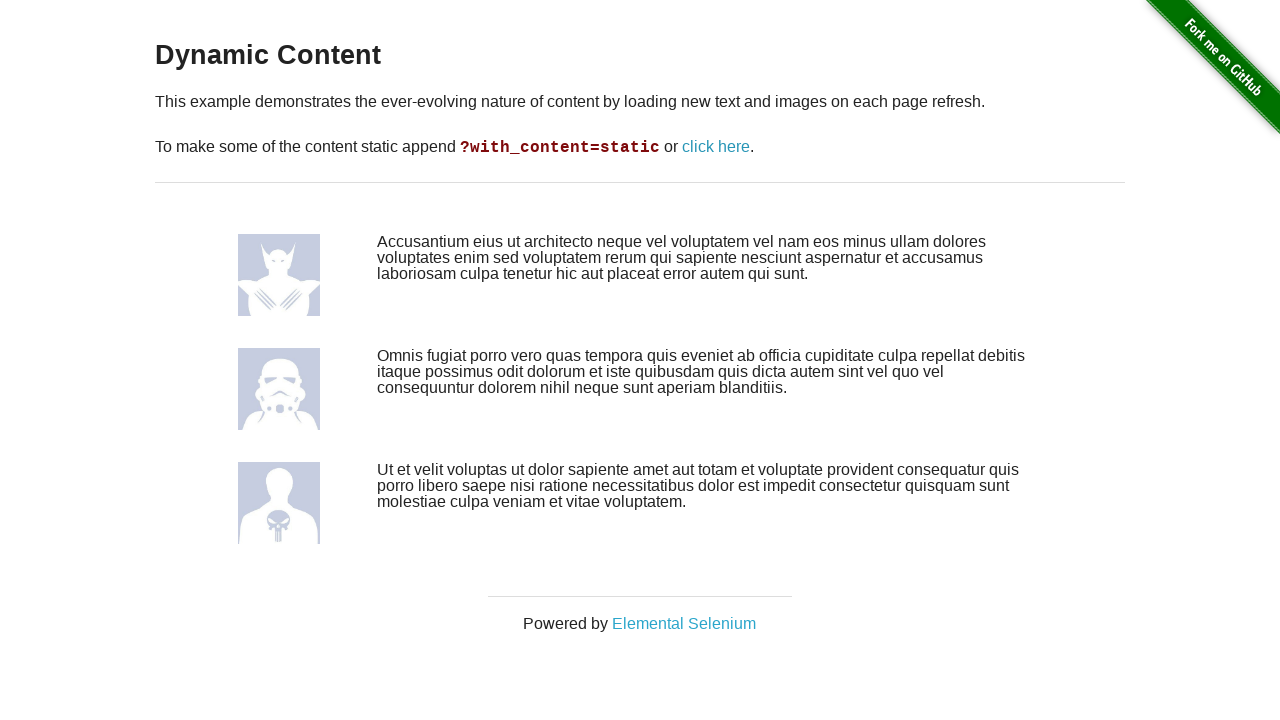

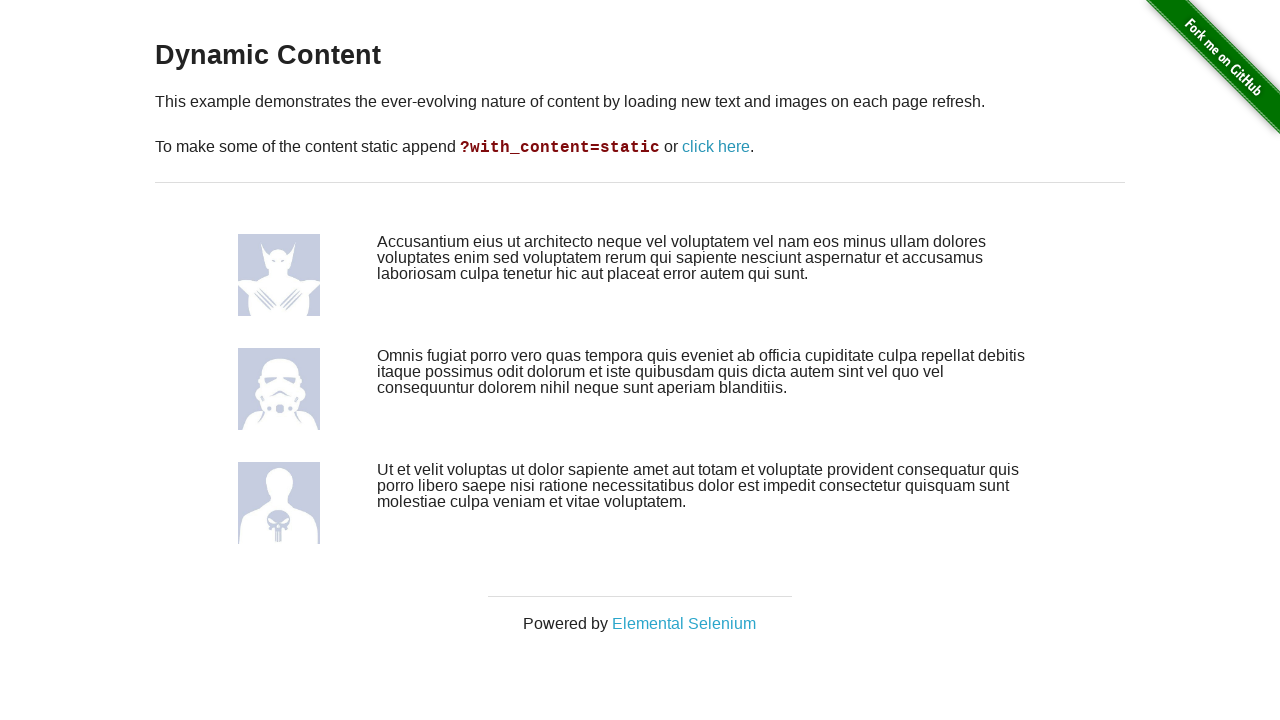